Tests descending order sorting of a data table with attribute selectors by clicking the dues column header twice

Starting URL: http://the-internet.herokuapp.com/tables

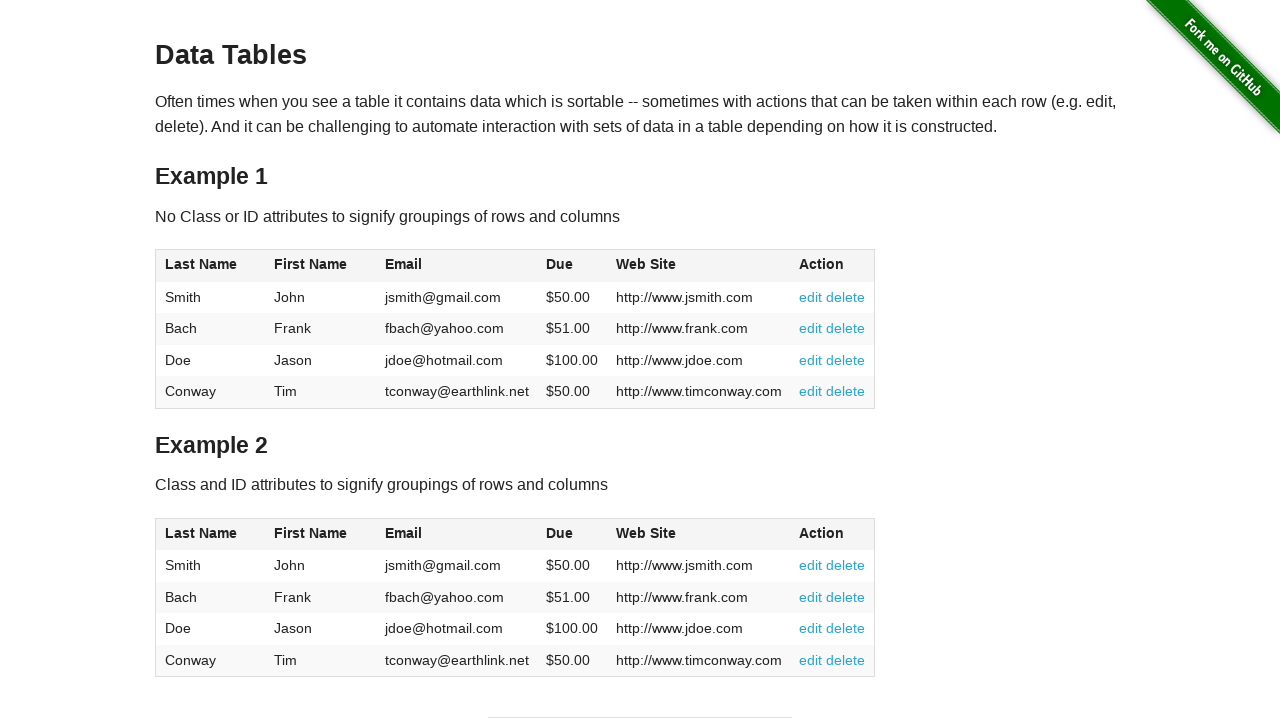

Clicked dues column header to sort ascending at (560, 533) on #table2 thead .dues
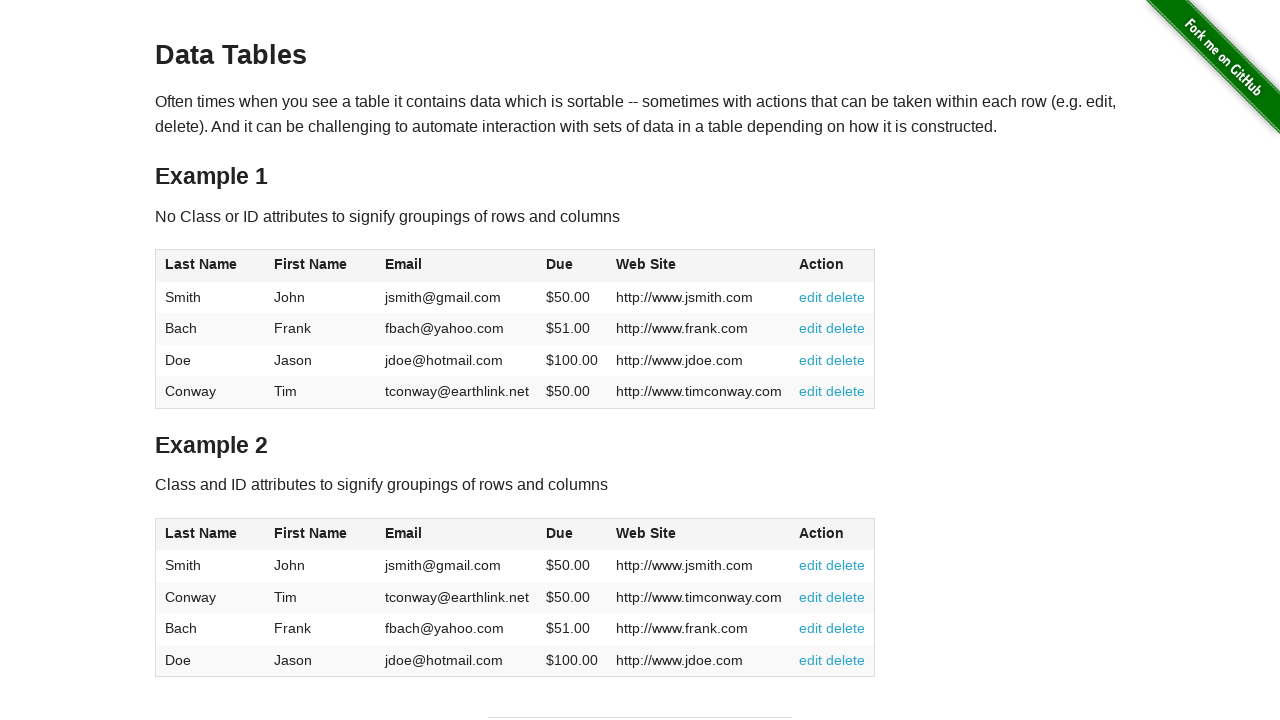

Clicked dues column header again to sort descending at (560, 533) on #table2 thead .dues
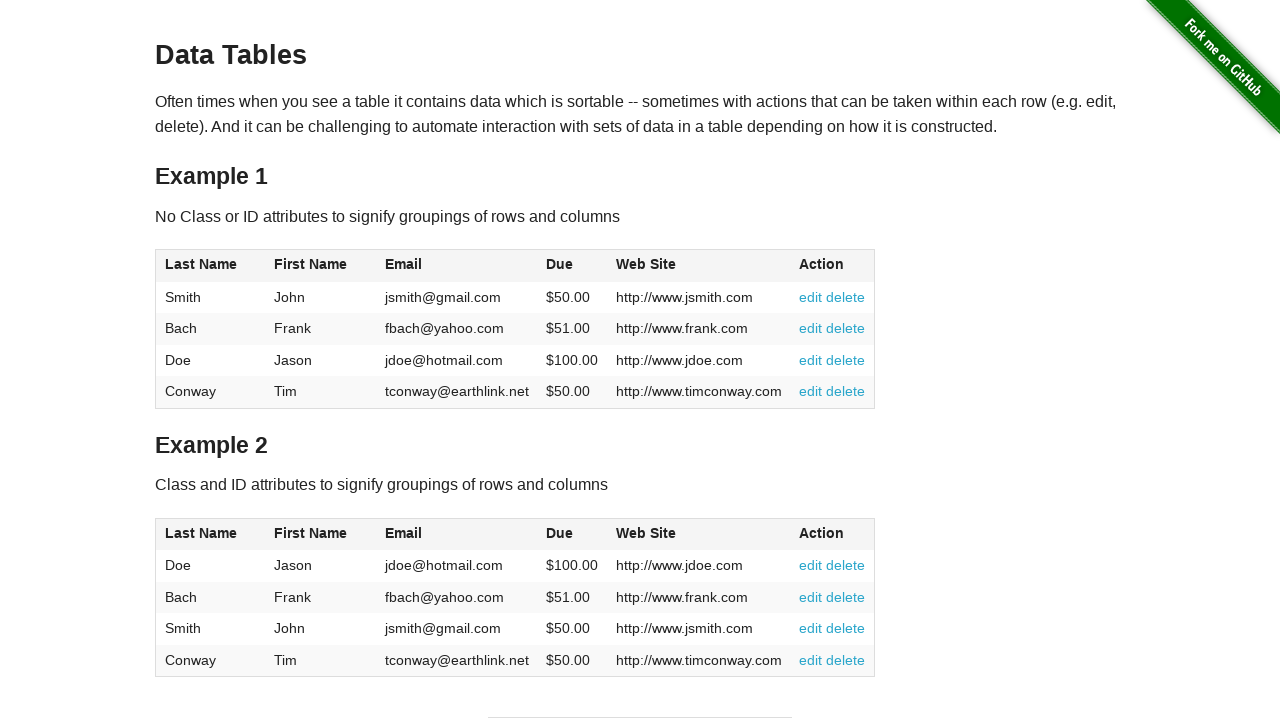

Dues values loaded and visible in descending order
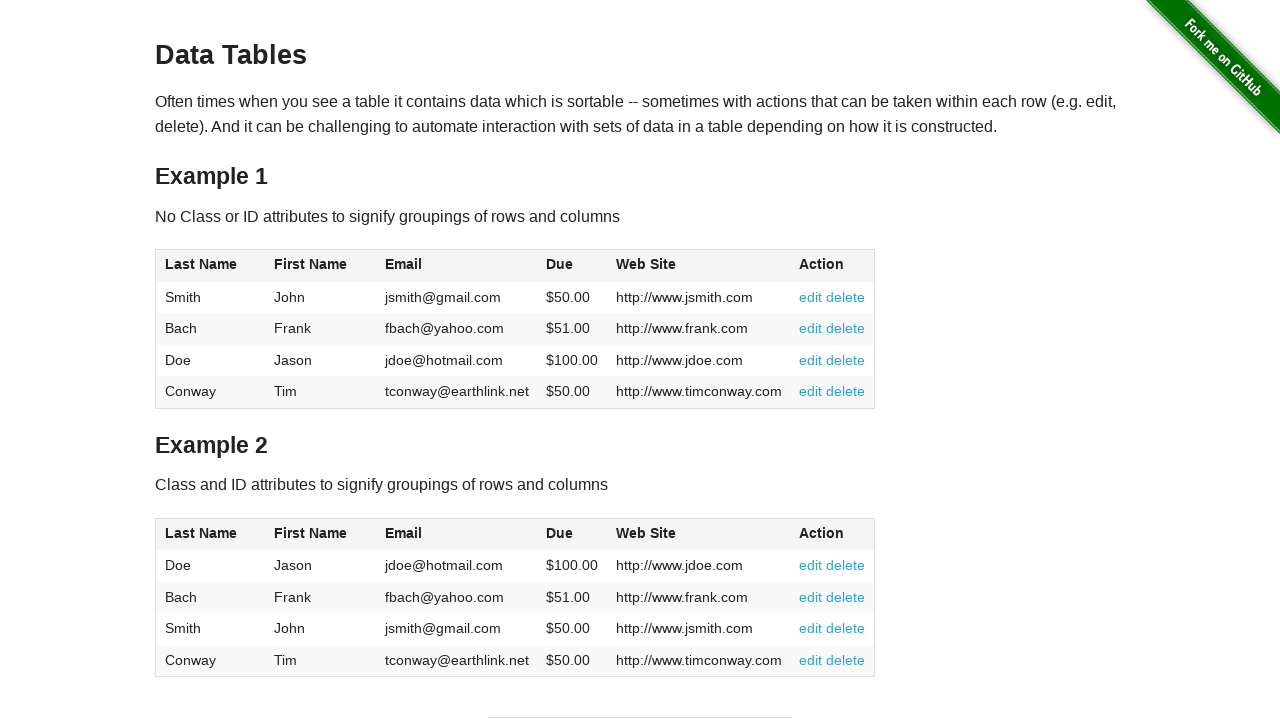

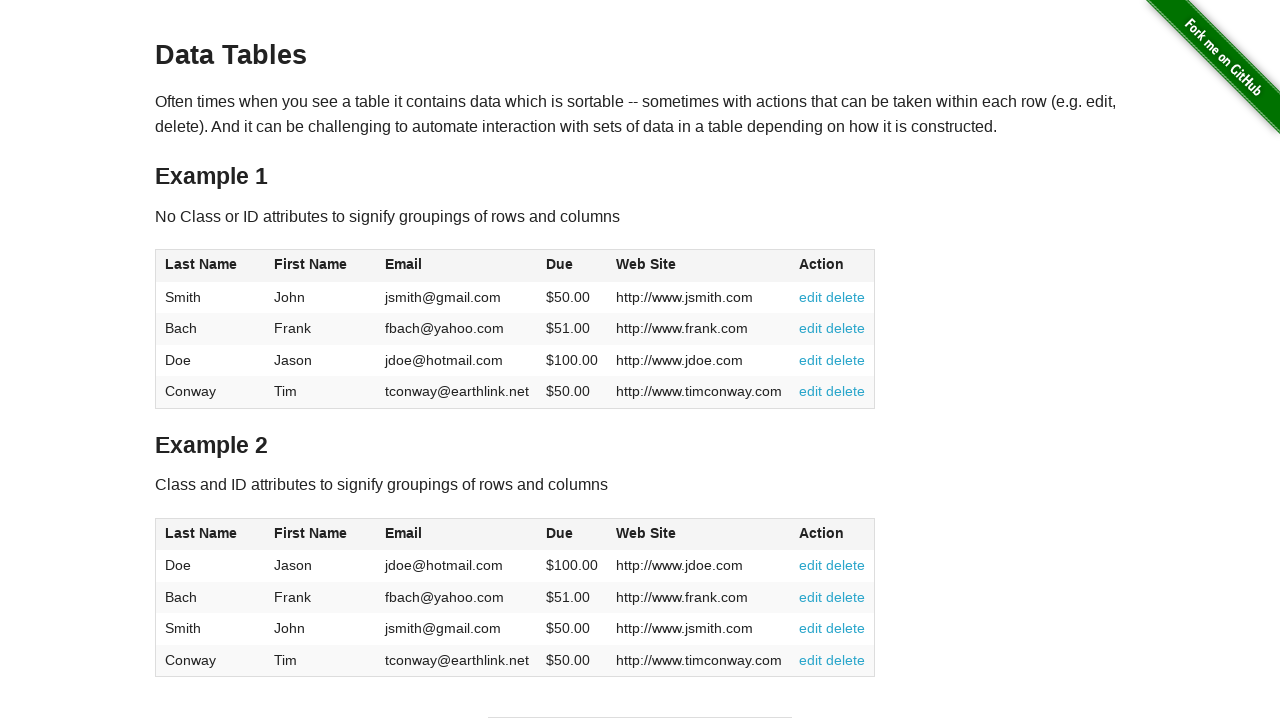